Tests cart price verification by adding a product to cart, checking the cart button displays correct quantity and price, then navigating to cart page to verify subtotal and total amounts

Starting URL: http://practice.automationtesting.in/

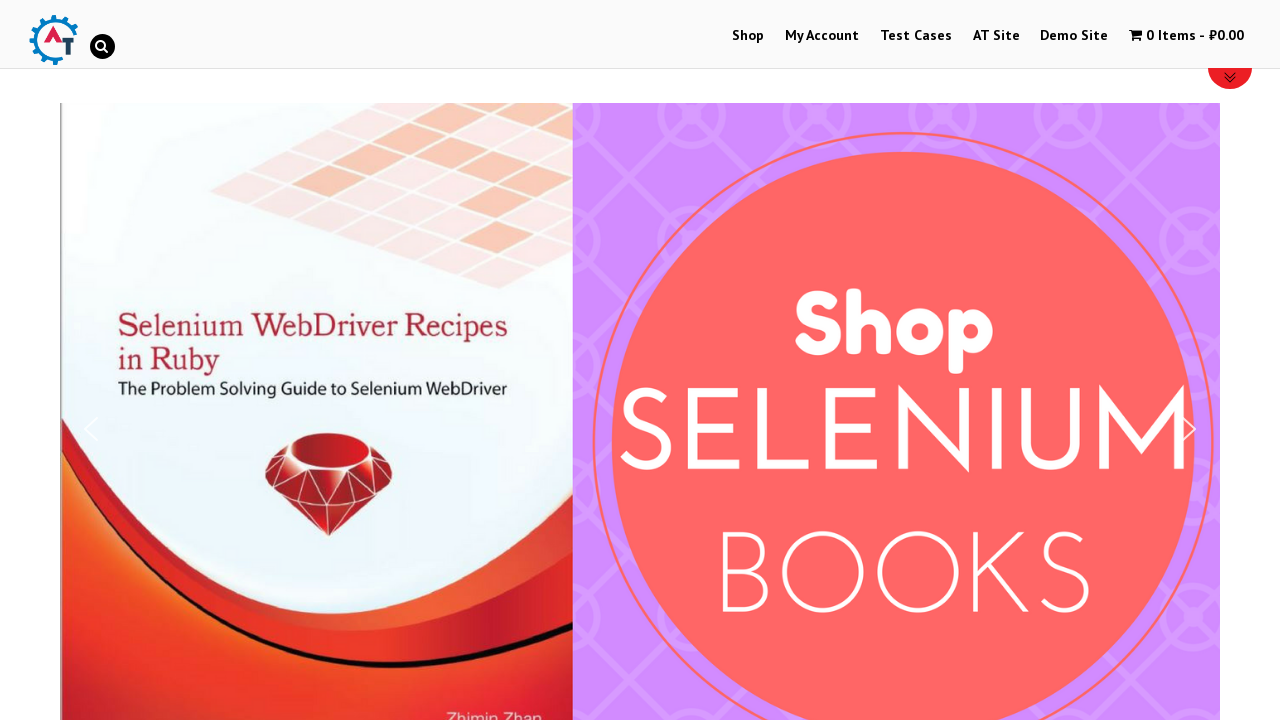

Clicked Shop button to navigate to shop page at (748, 36) on #menu-item-40
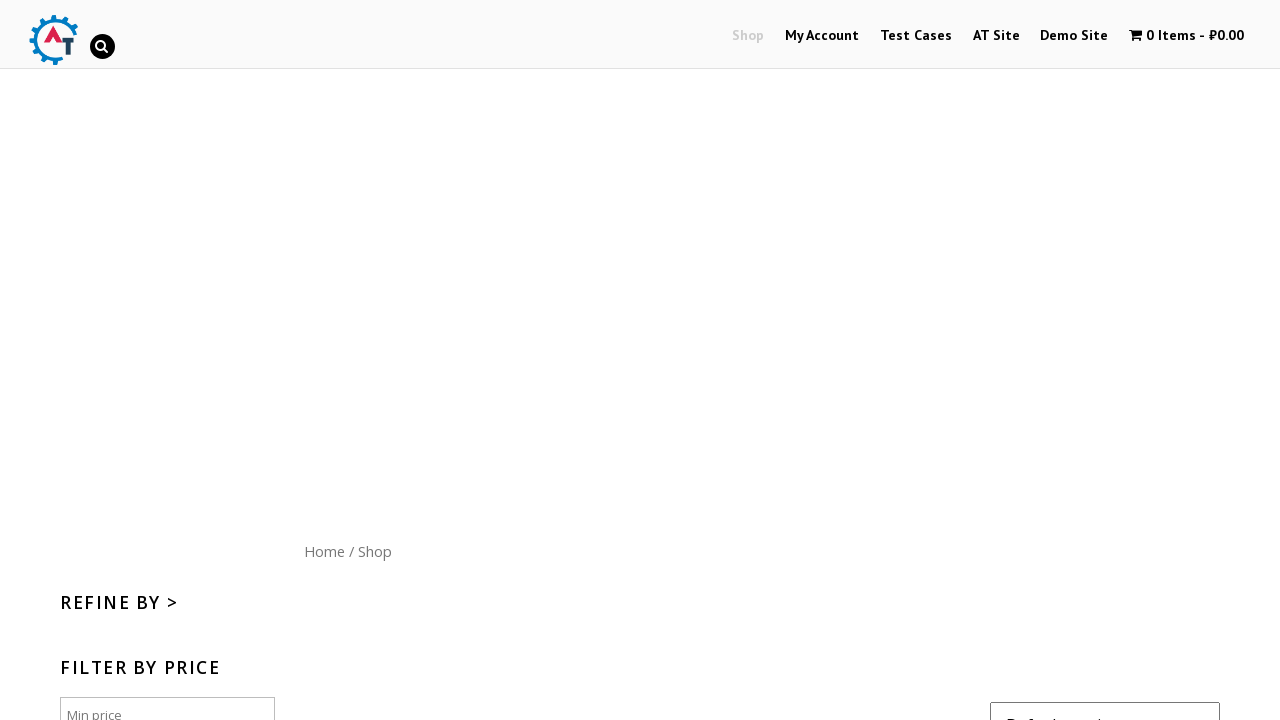

Scrolled down 300px to view products
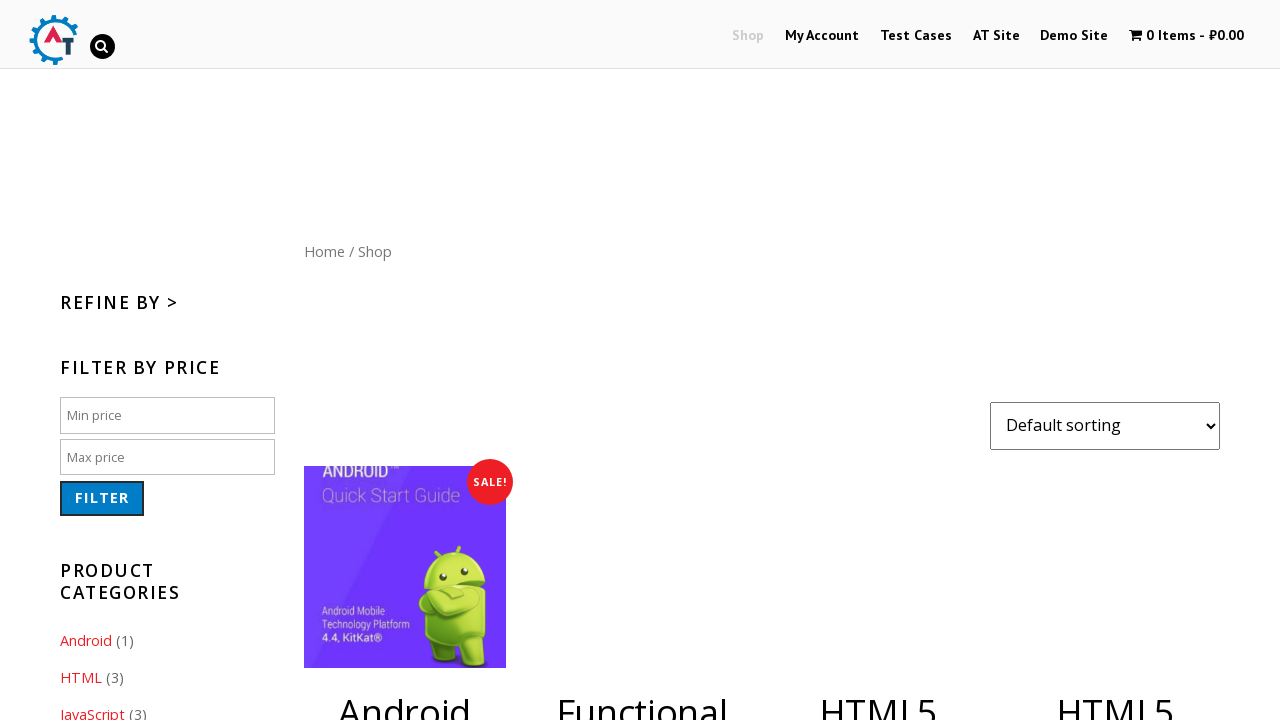

Clicked Add to Cart button for HTML5 WebApp product (ID: 182) at (1115, 520) on [data-product_id='182']
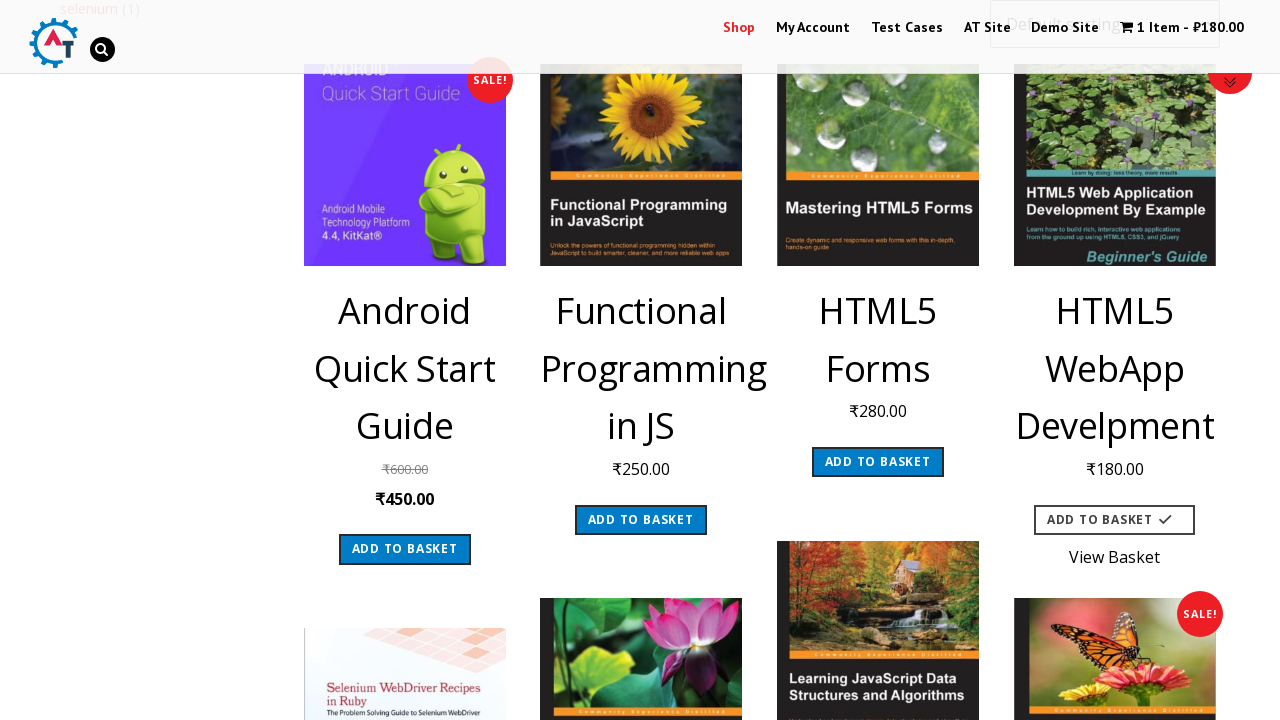

Waited 3000ms for cart to update after adding product
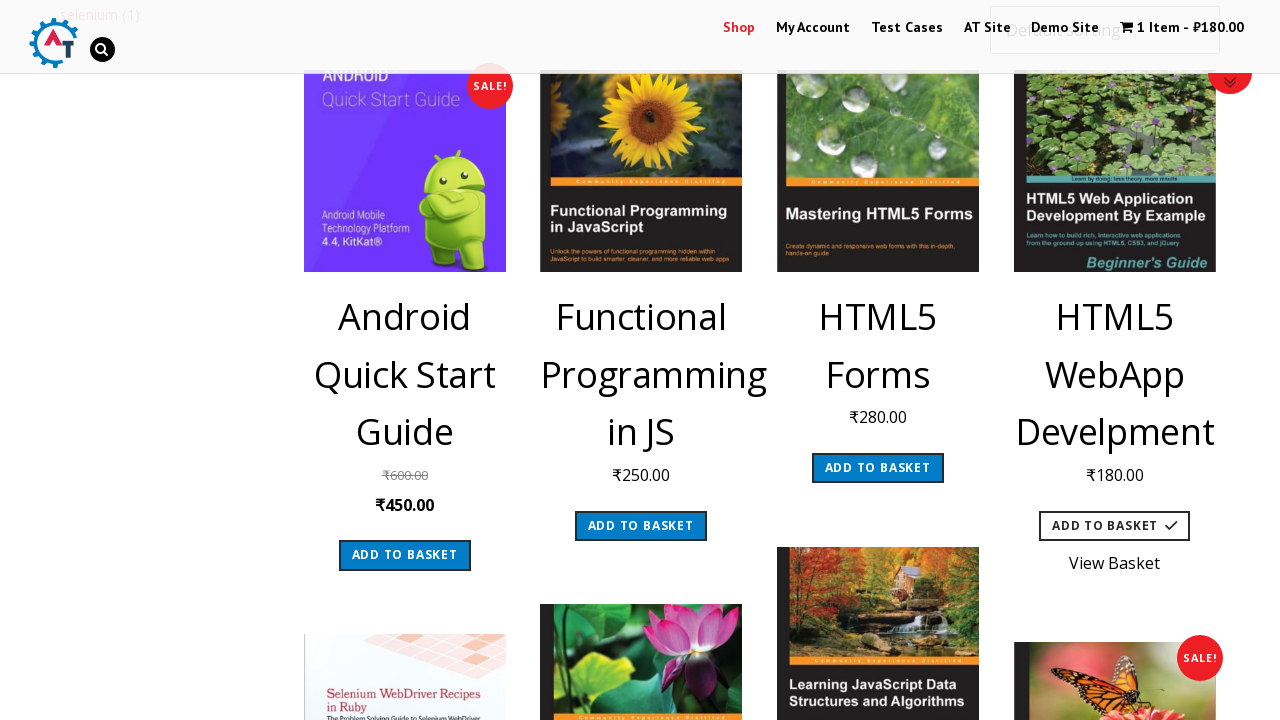

Cart contents element is now visible
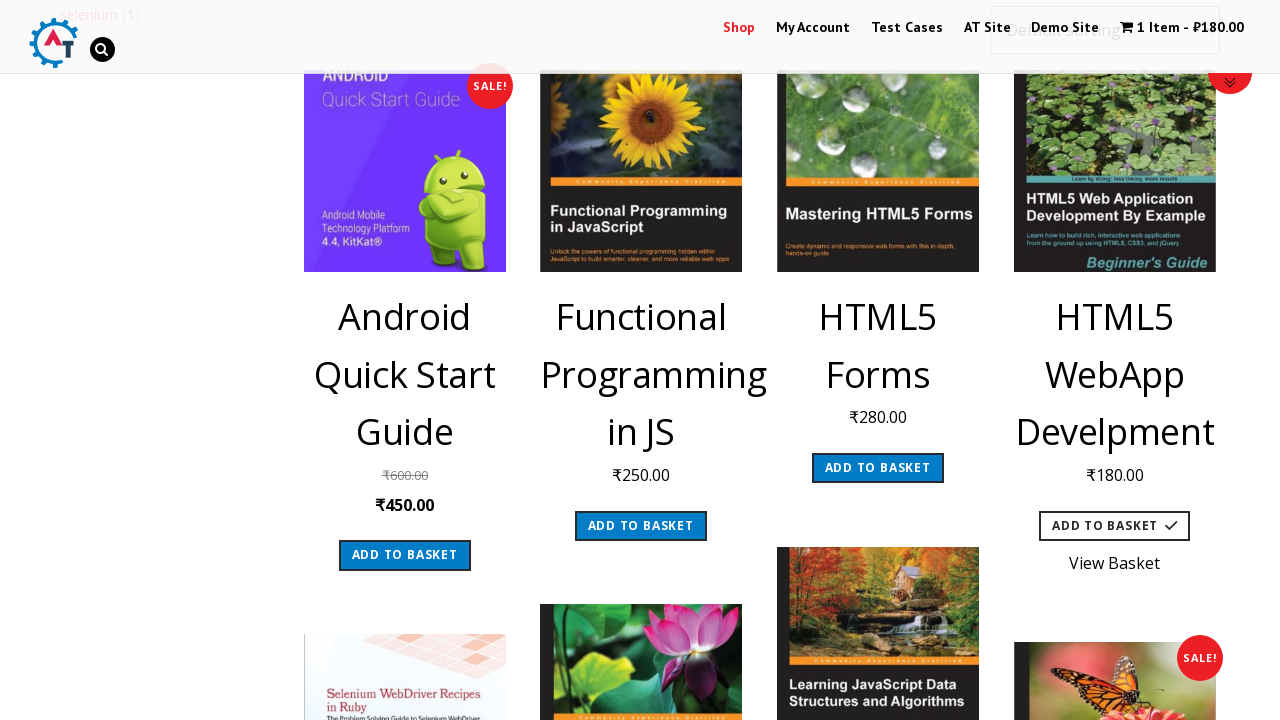

Cart price amount element is now visible in menu
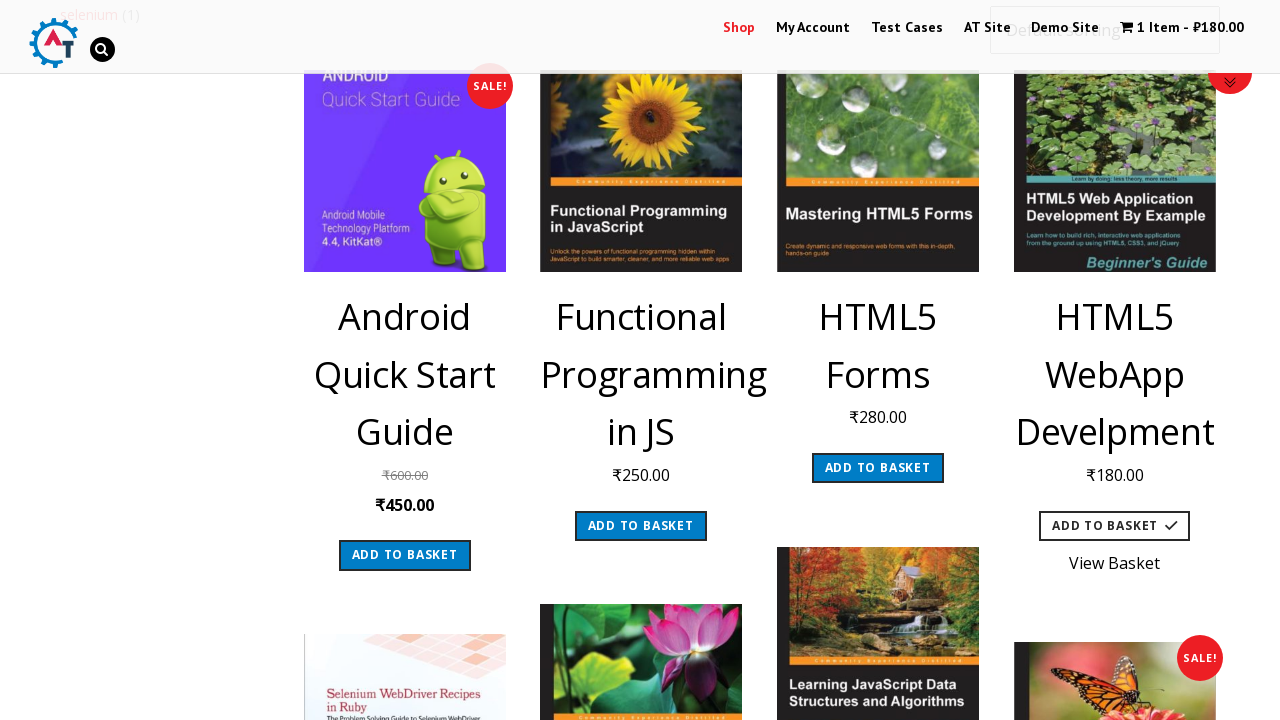

Clicked cart button to navigate to cart page at (1182, 28) on .wpmenucartli
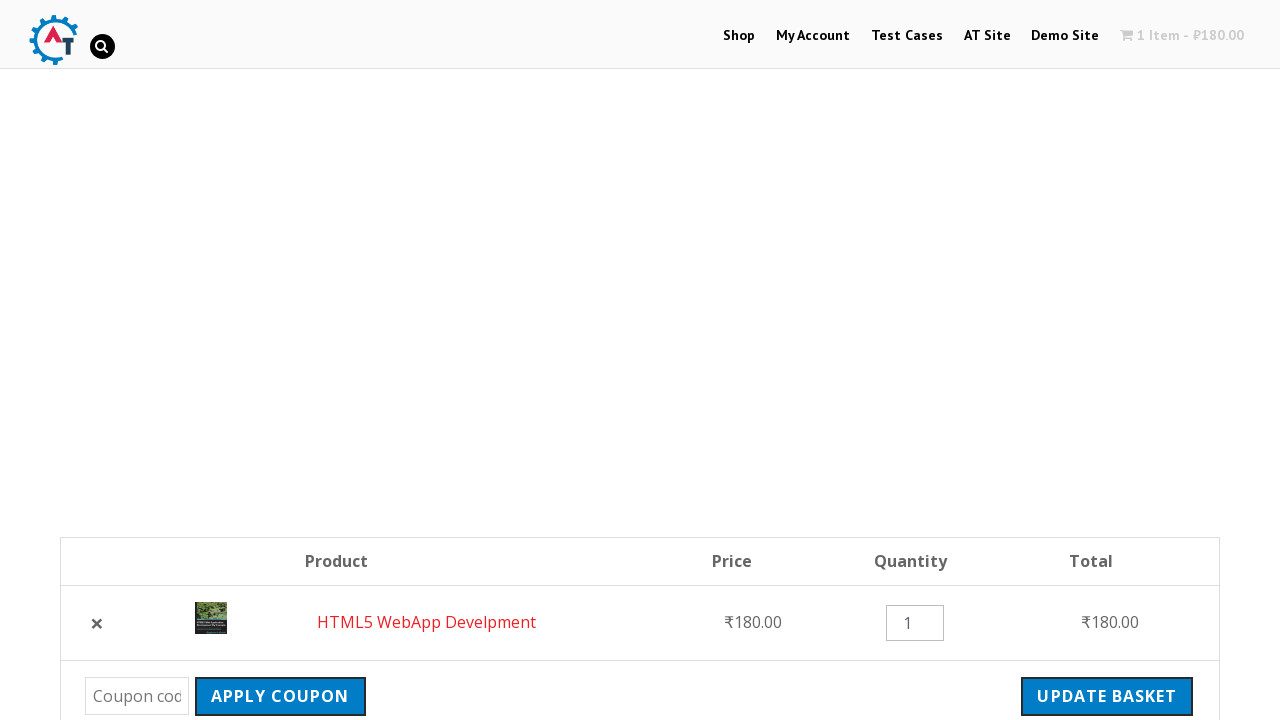

Cart page loaded - subtotal amount element is visible
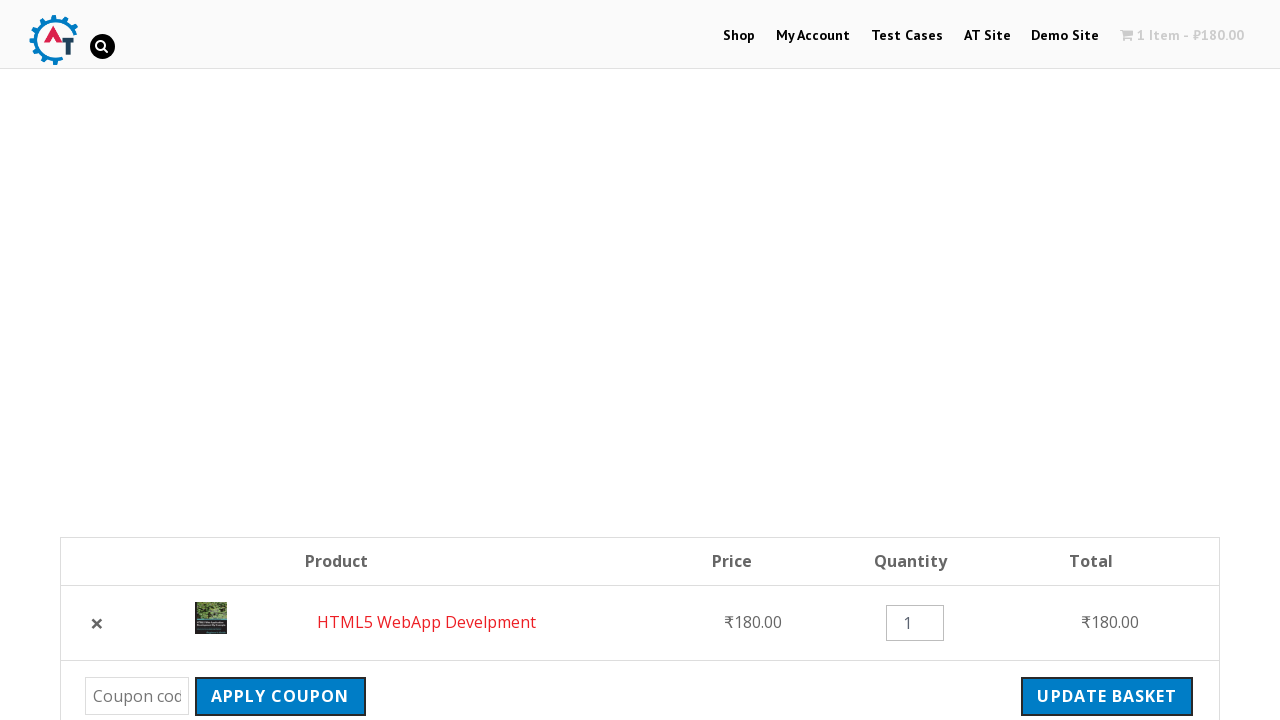

Order total amount element is visible on cart page
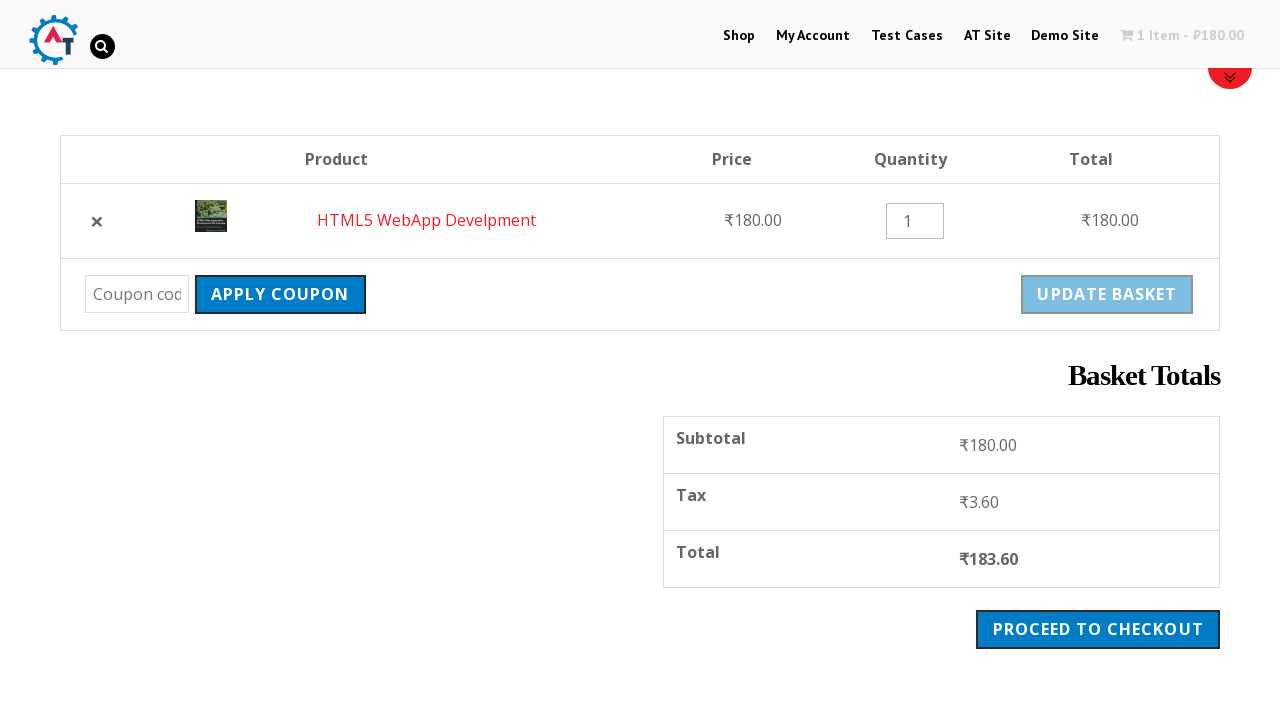

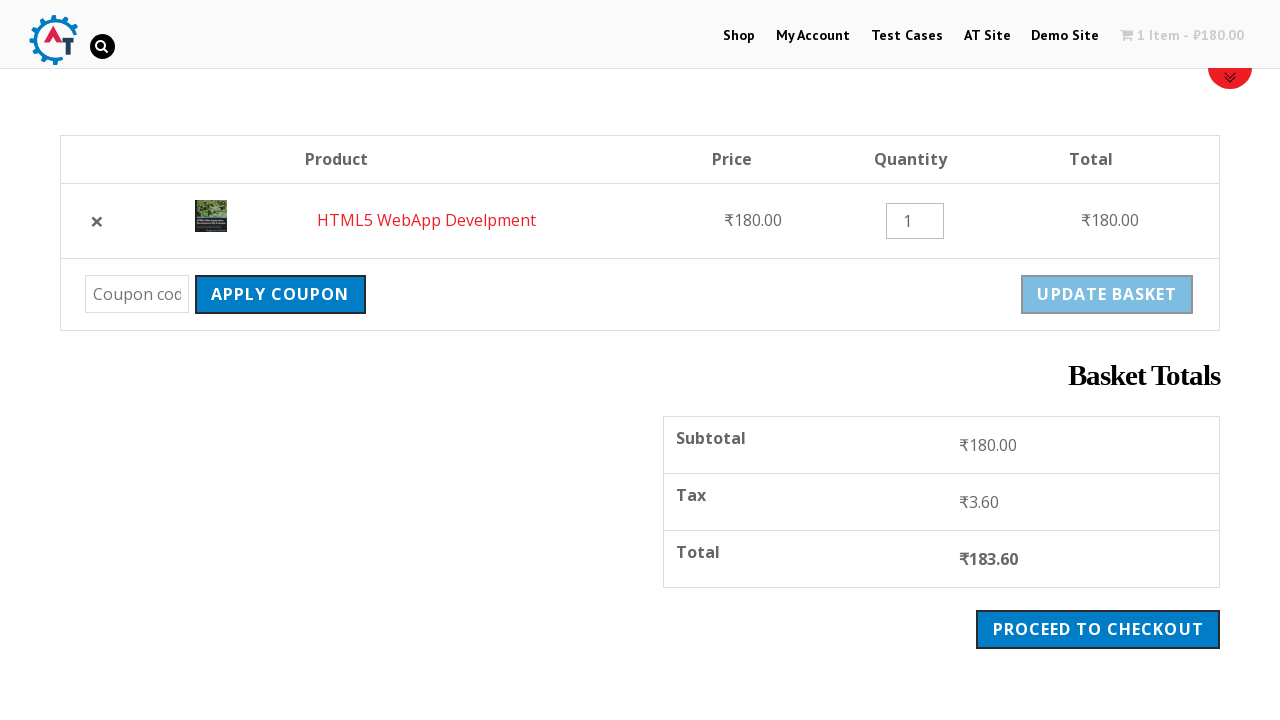